Tests a registration form by filling all required fields with text and submitting the form, then verifies successful registration by checking for a congratulations message.

Starting URL: http://suninjuly.github.io/registration2.html

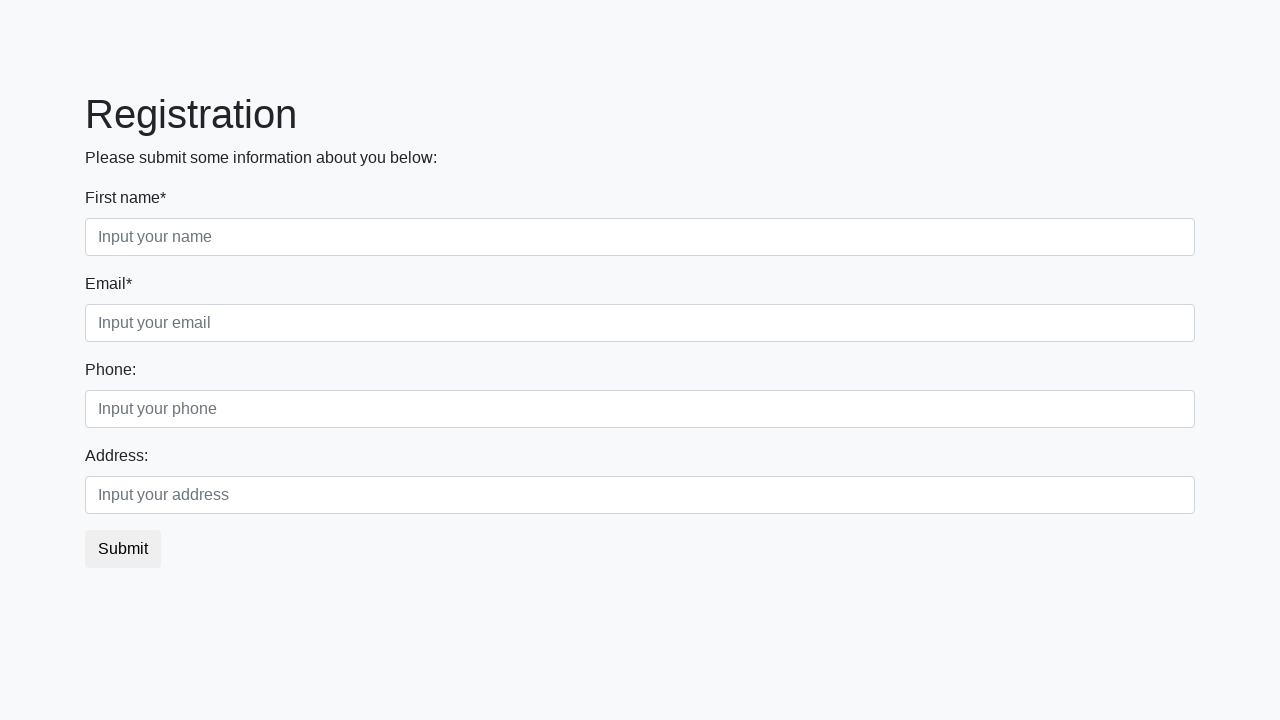

Located all required form fields
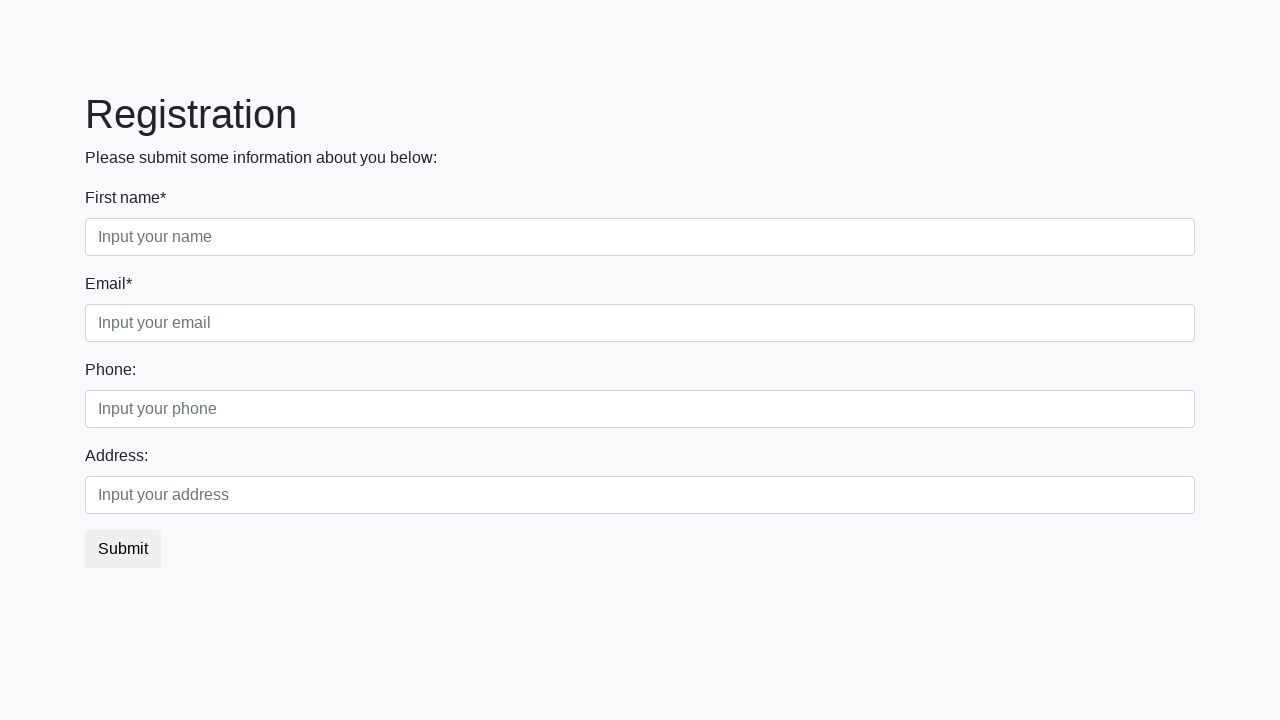

Found 2 required fields to fill
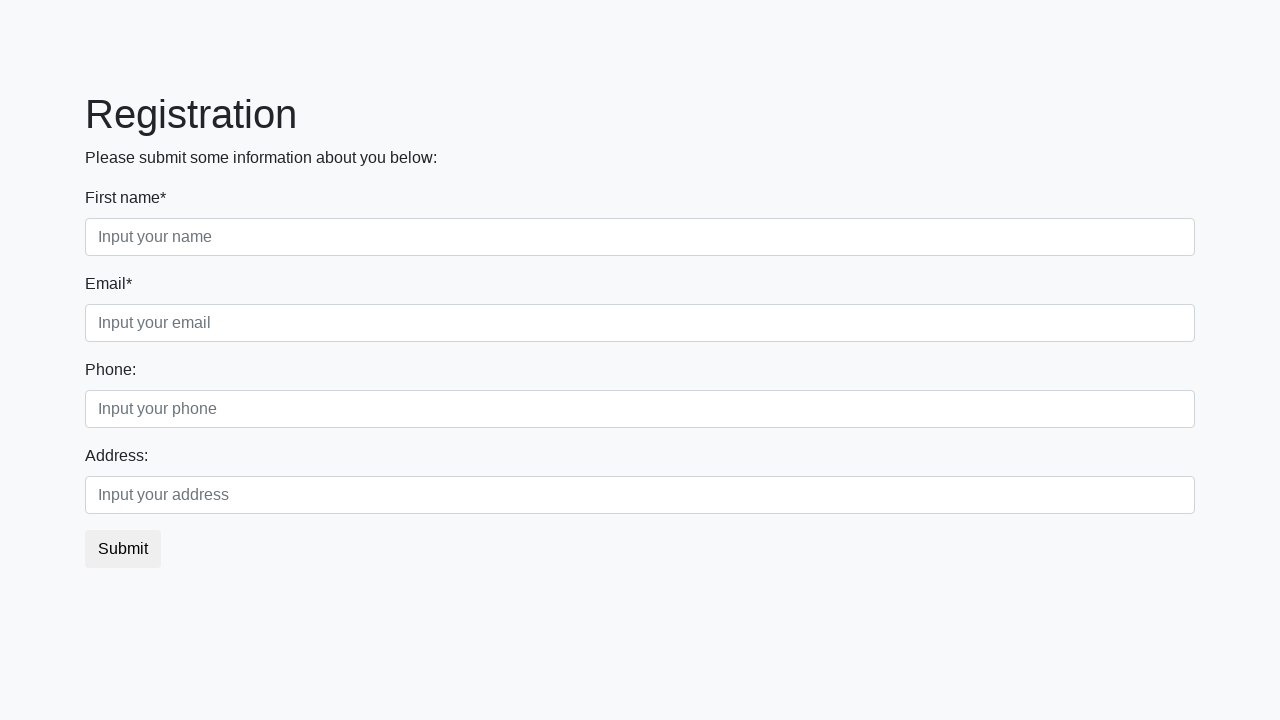

Filled required field 1 with 'TestValue' on [required] >> nth=0
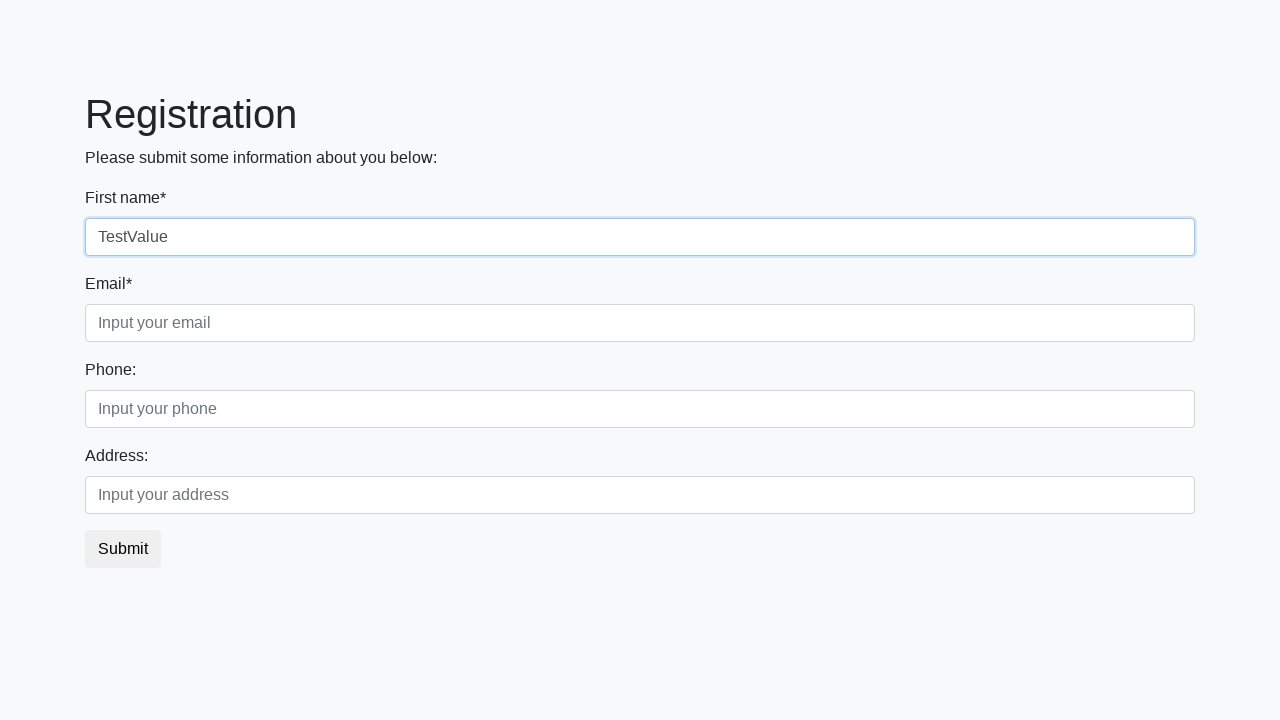

Filled required field 2 with 'TestValue' on [required] >> nth=1
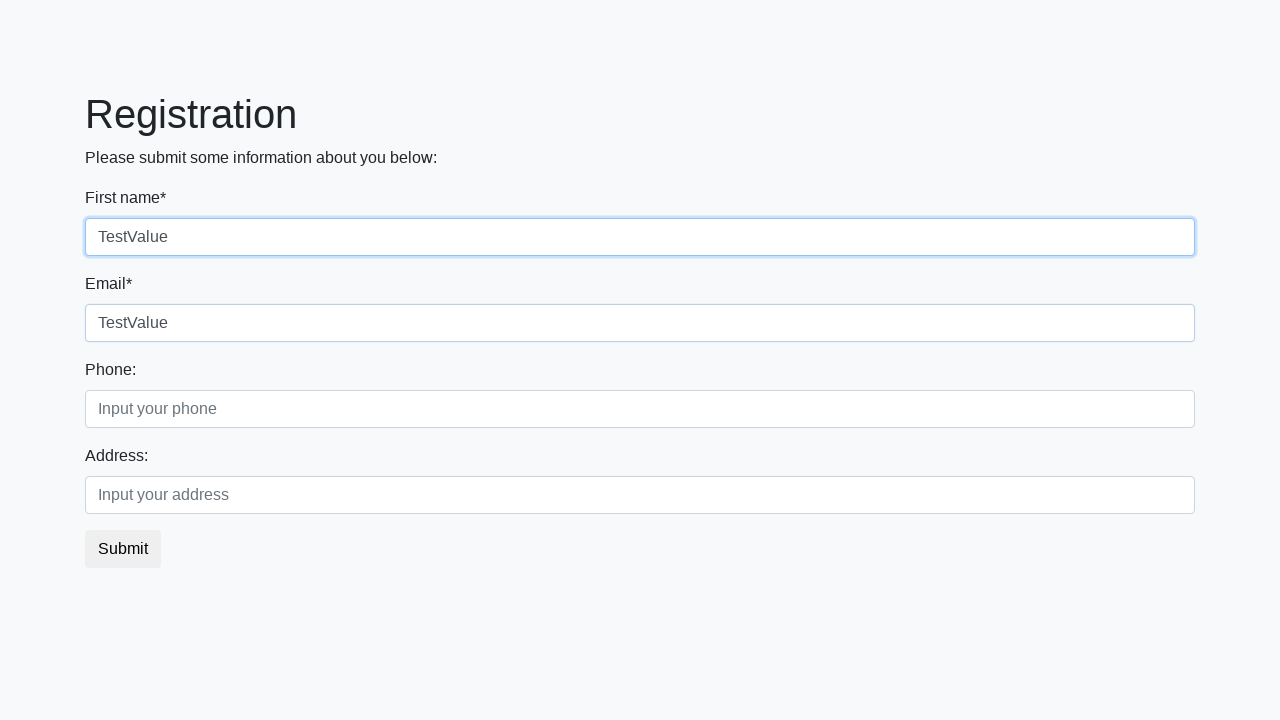

Clicked the submit button to register at (123, 549) on button.btn
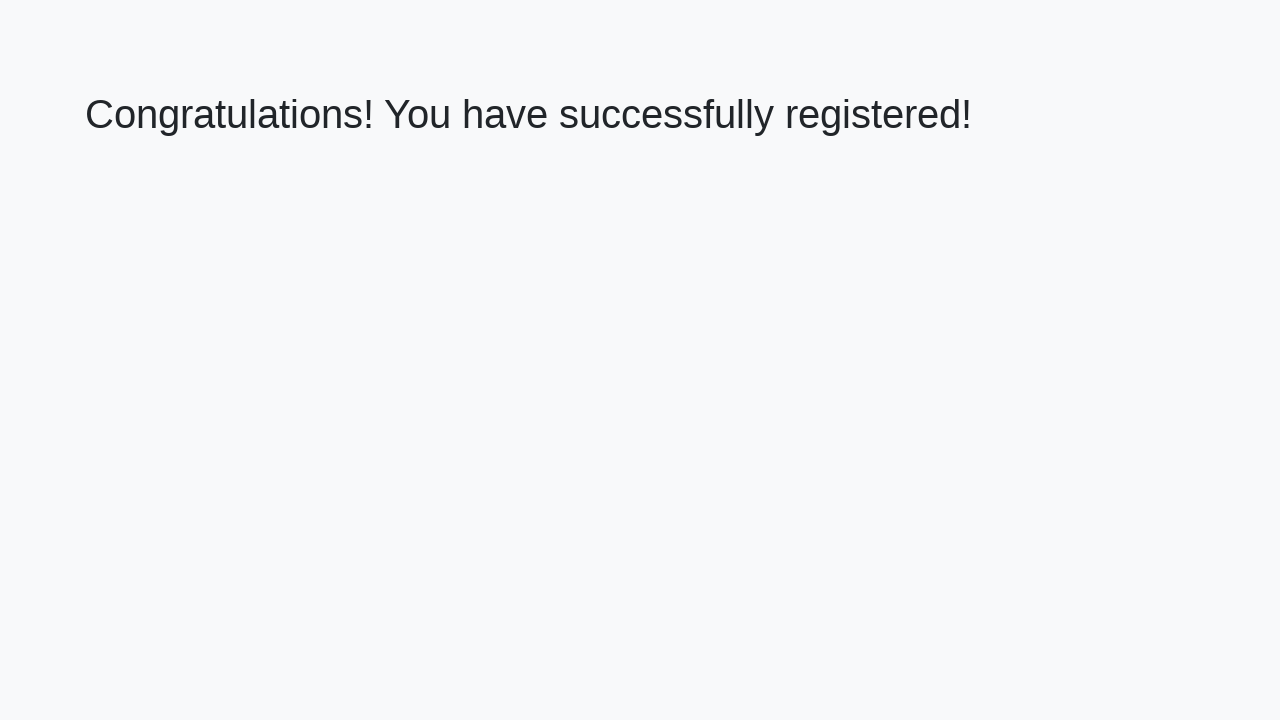

Congratulations message header loaded
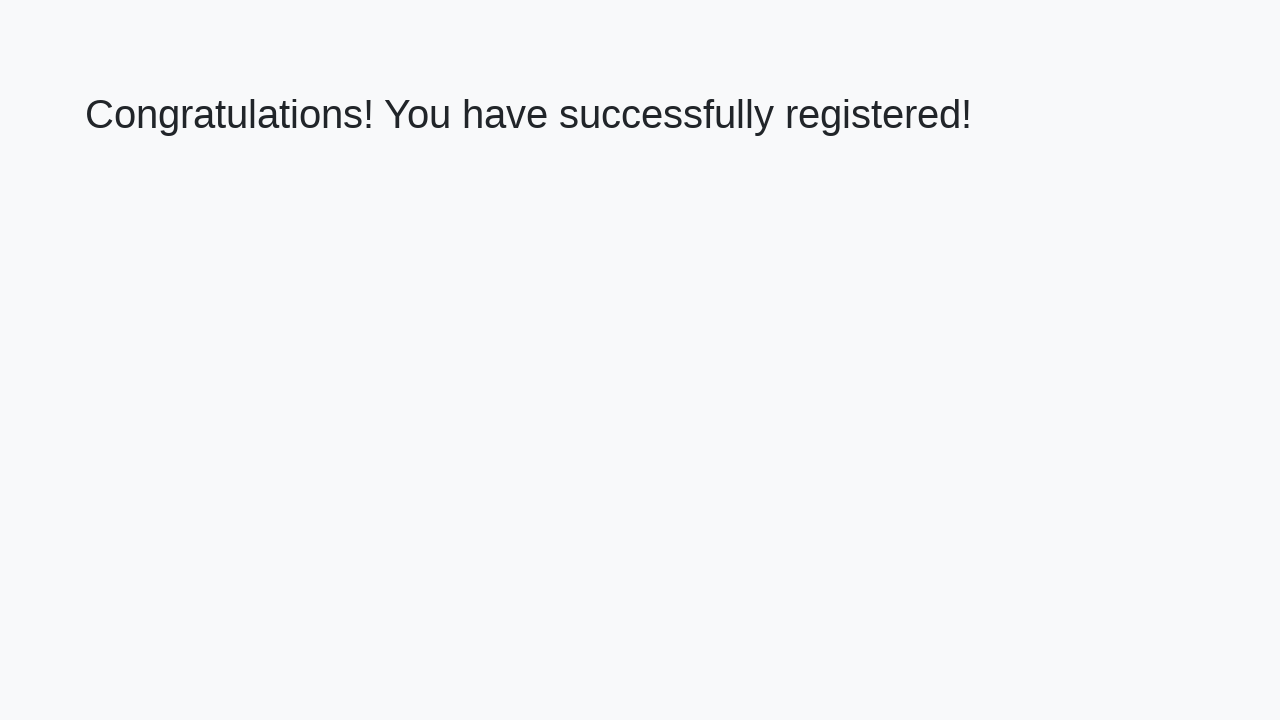

Retrieved congratulations message text: 'Congratulations! You have successfully registered!'
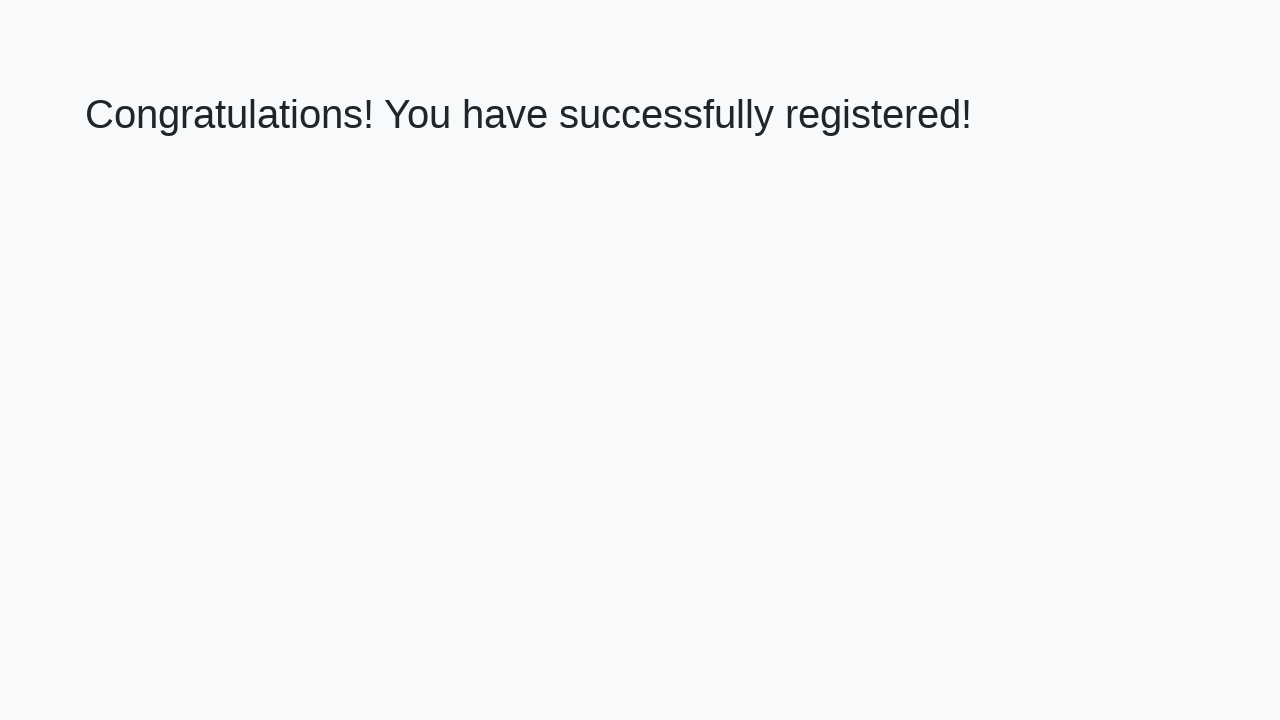

Verified successful registration with correct congratulations message
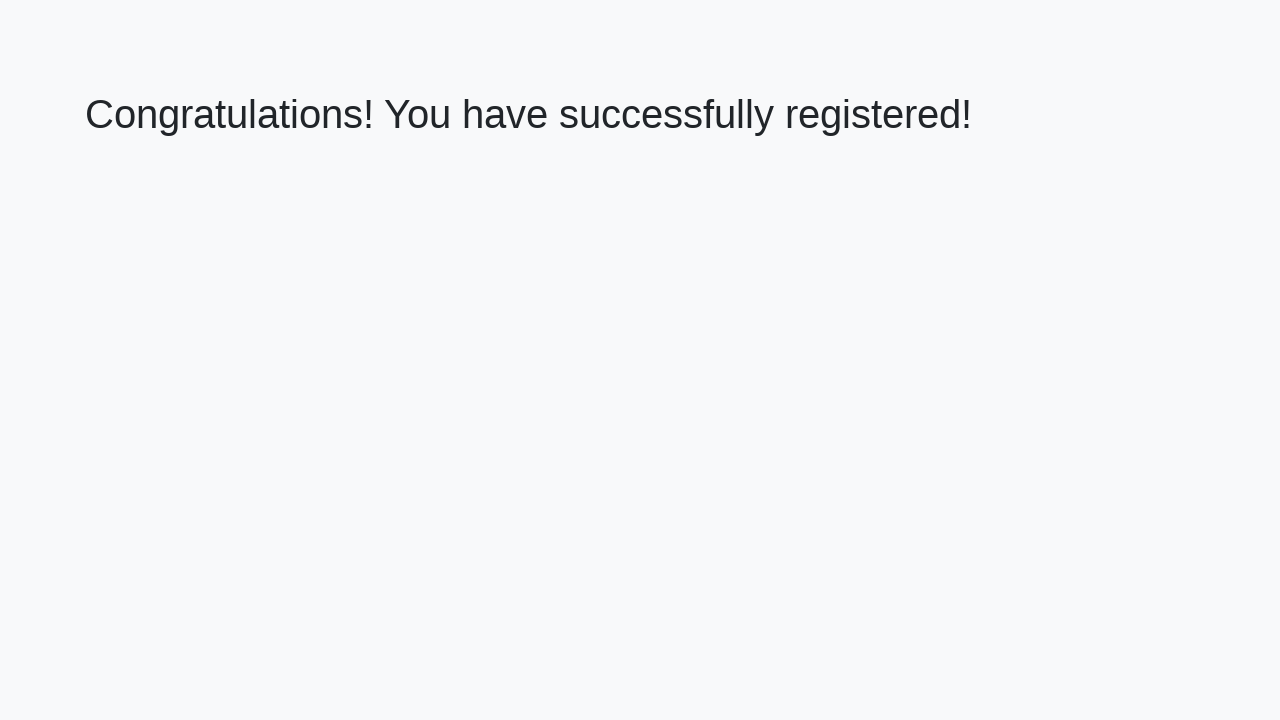

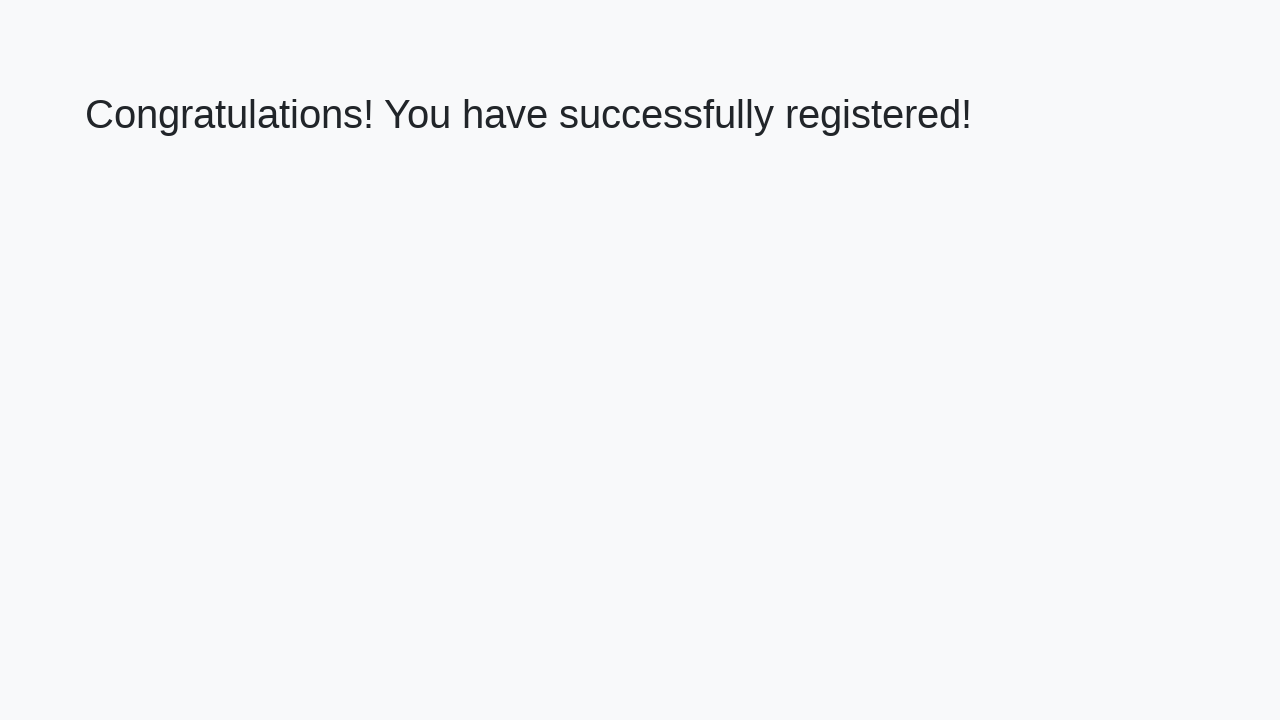